Navigates to Applitools demo app login page and clicks the login button to access the app page

Starting URL: https://demo.applitools.com

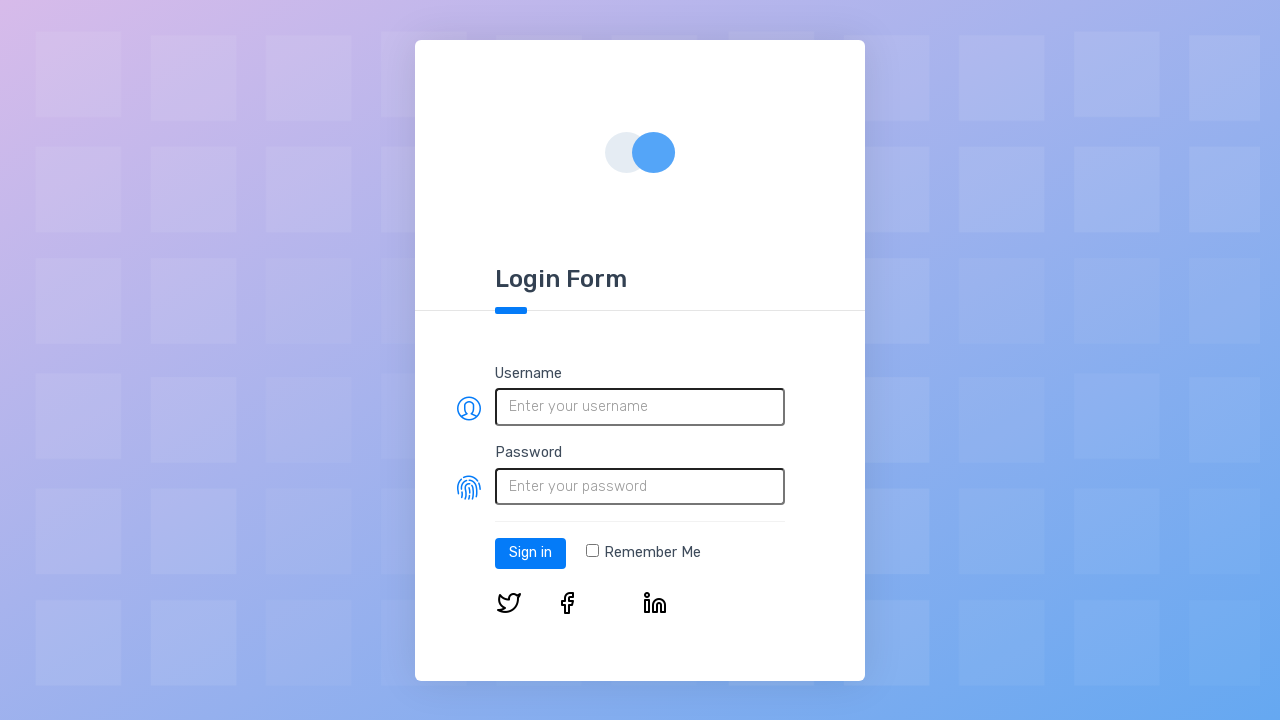

Set viewport size to 800x600
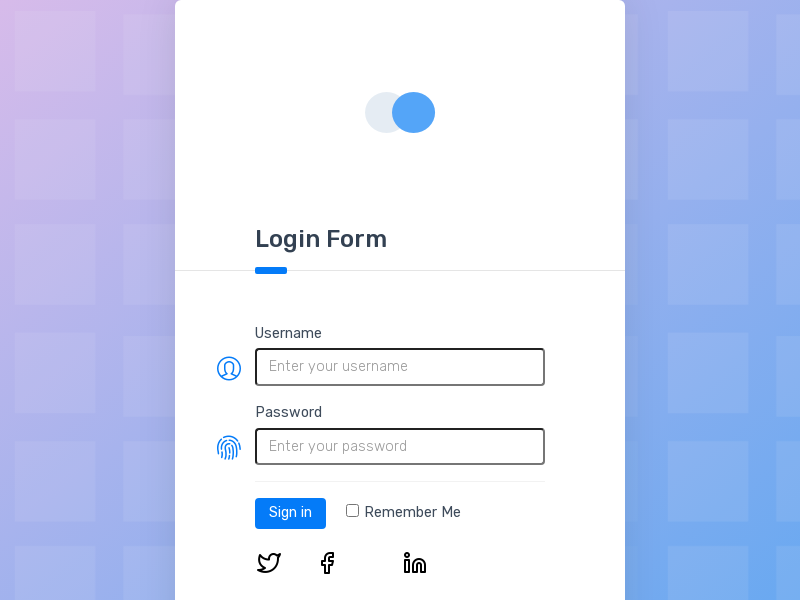

Login button selector appeared on the page
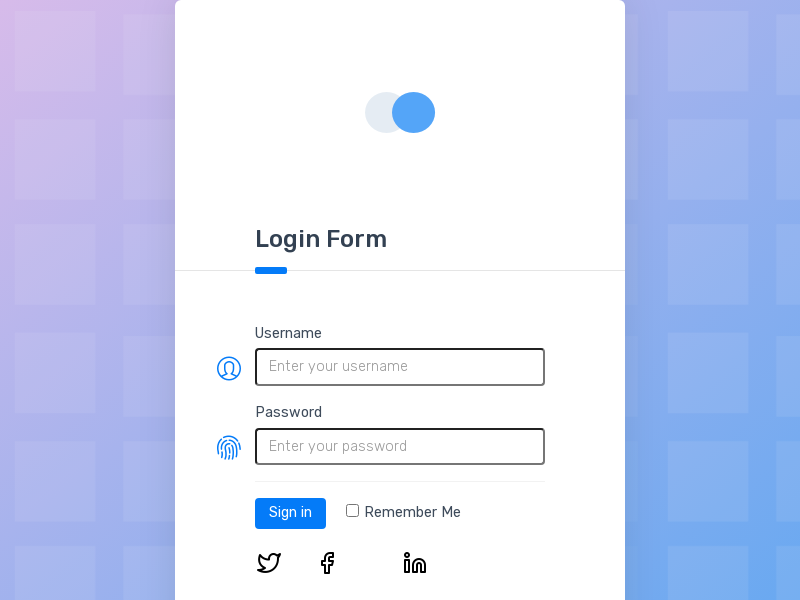

Clicked the login button at (290, 513) on #log-in
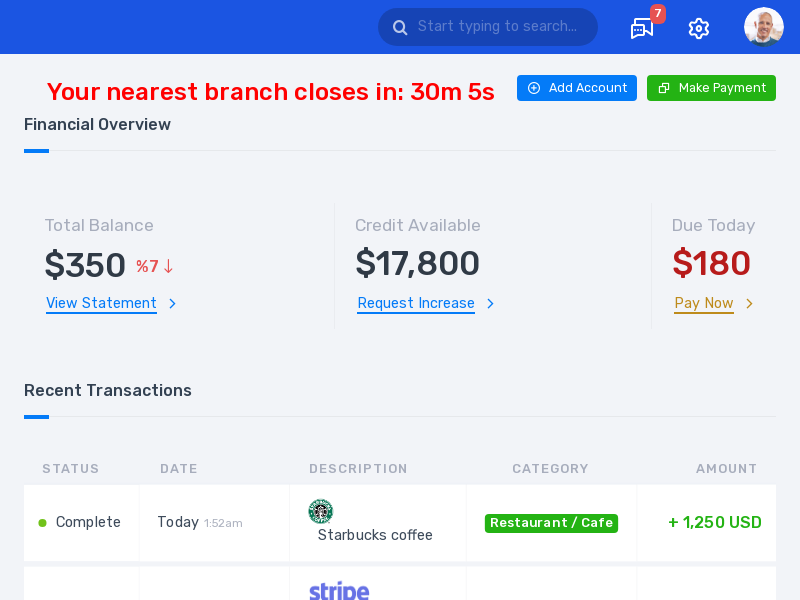

App page loaded after login (network idle)
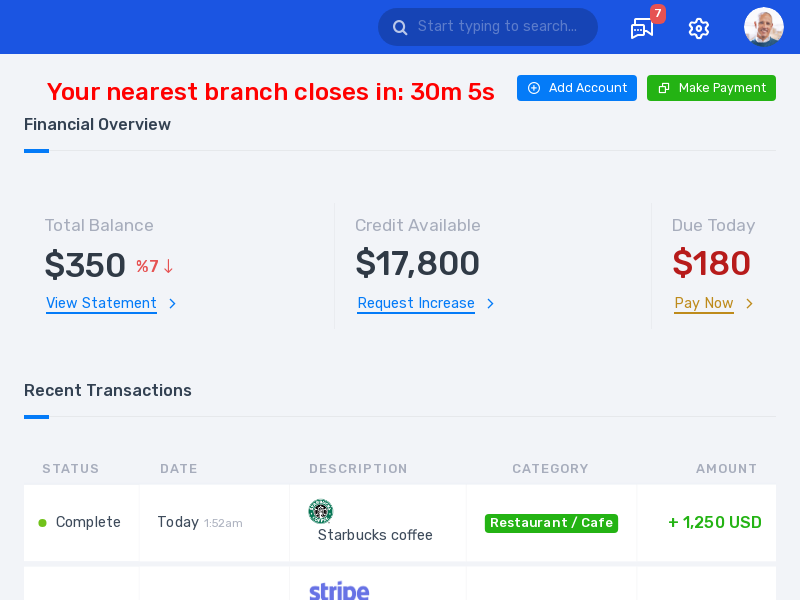

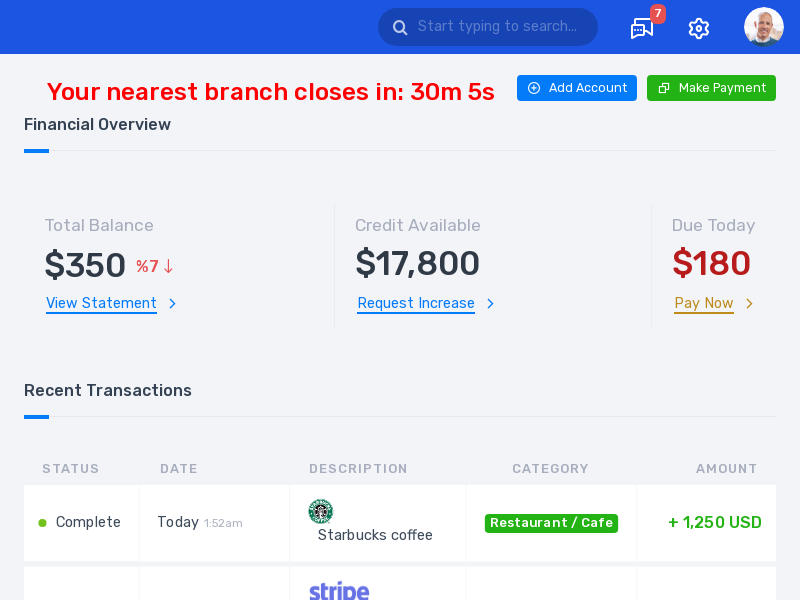